Tests opening a new tab, switching between tabs, and verifying page titles

Starting URL: https://codenboxautomationlab.com/practice/

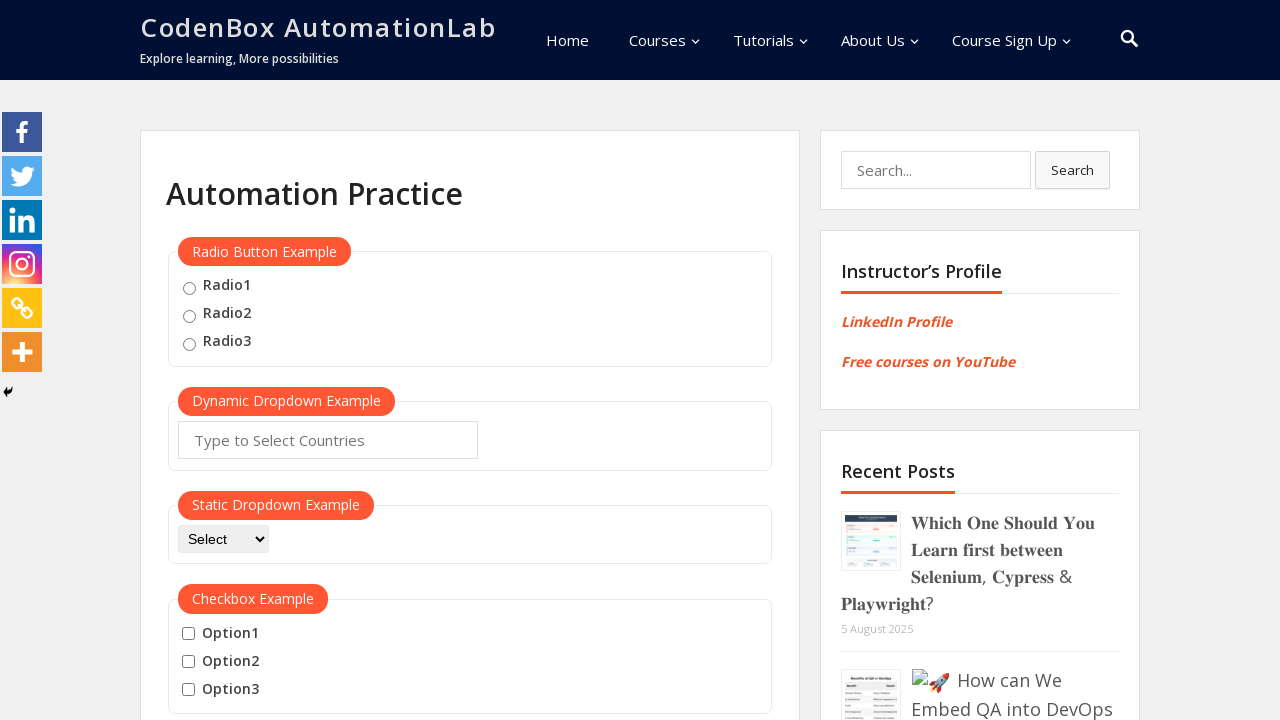

Scrolled down the page to view the open tab button
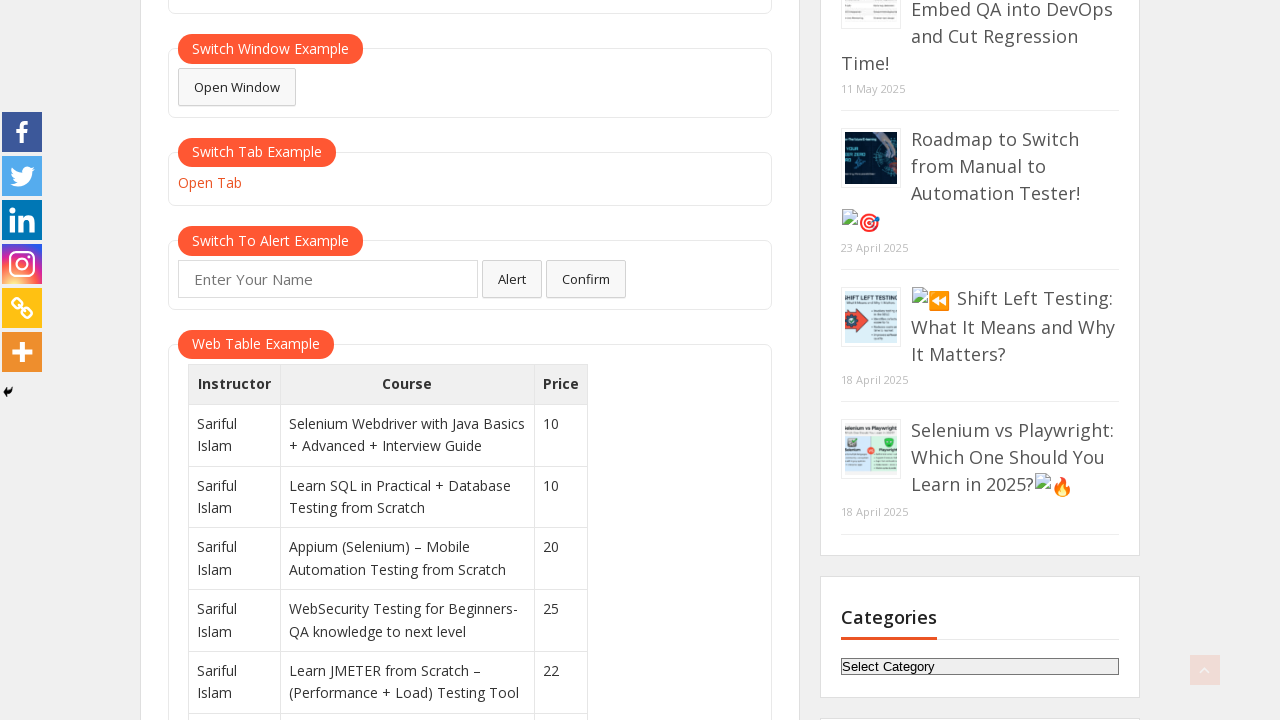

Clicked the open tab button to open a new tab at (210, 183) on #opentab
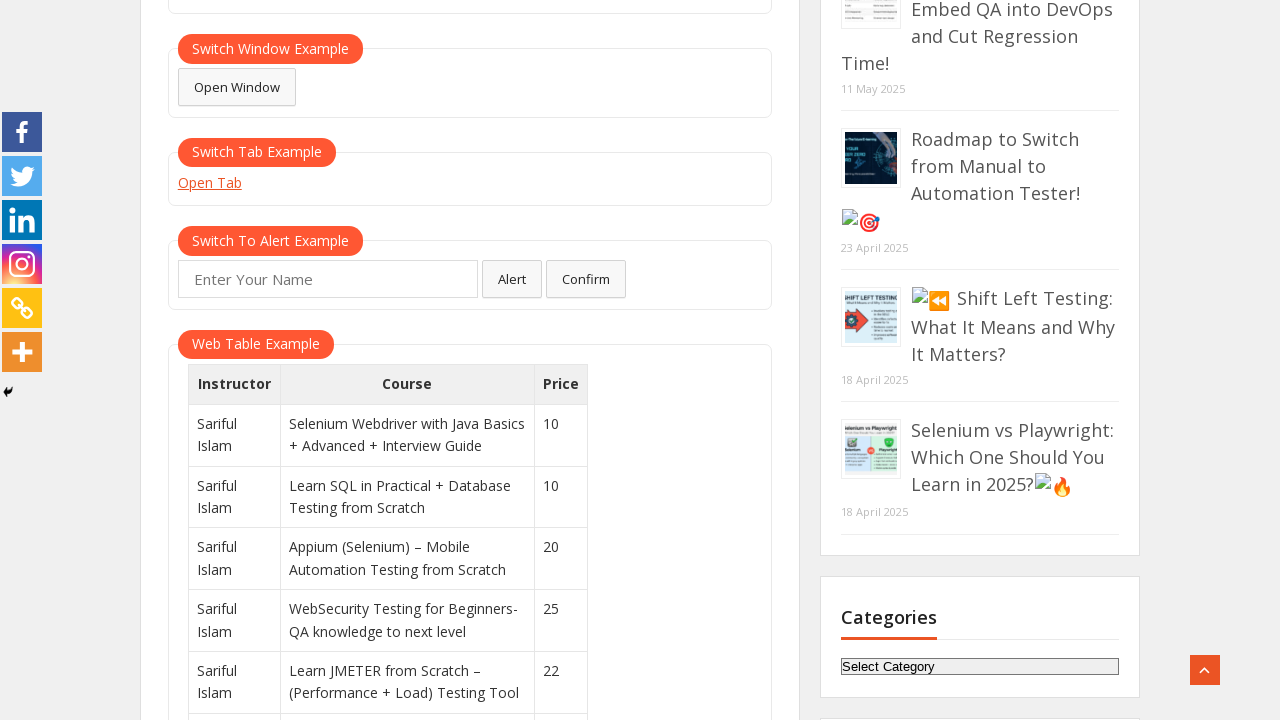

Switched to new tab and waited for page to load
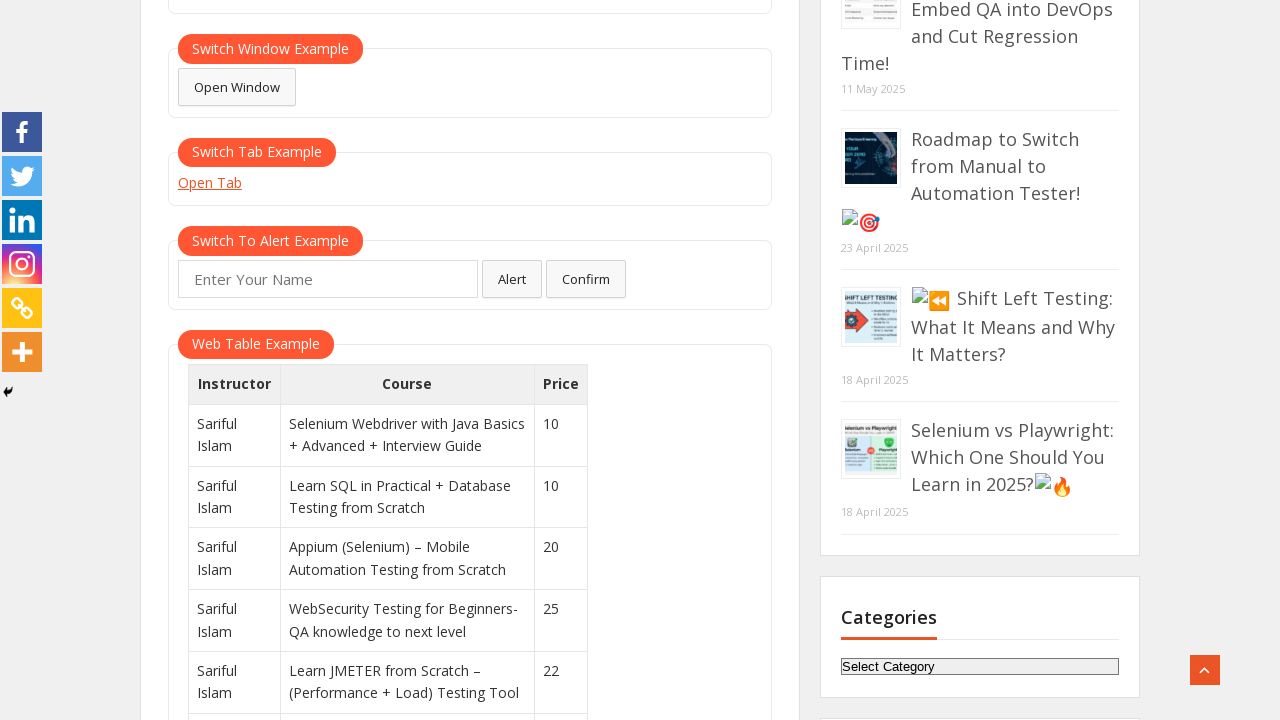

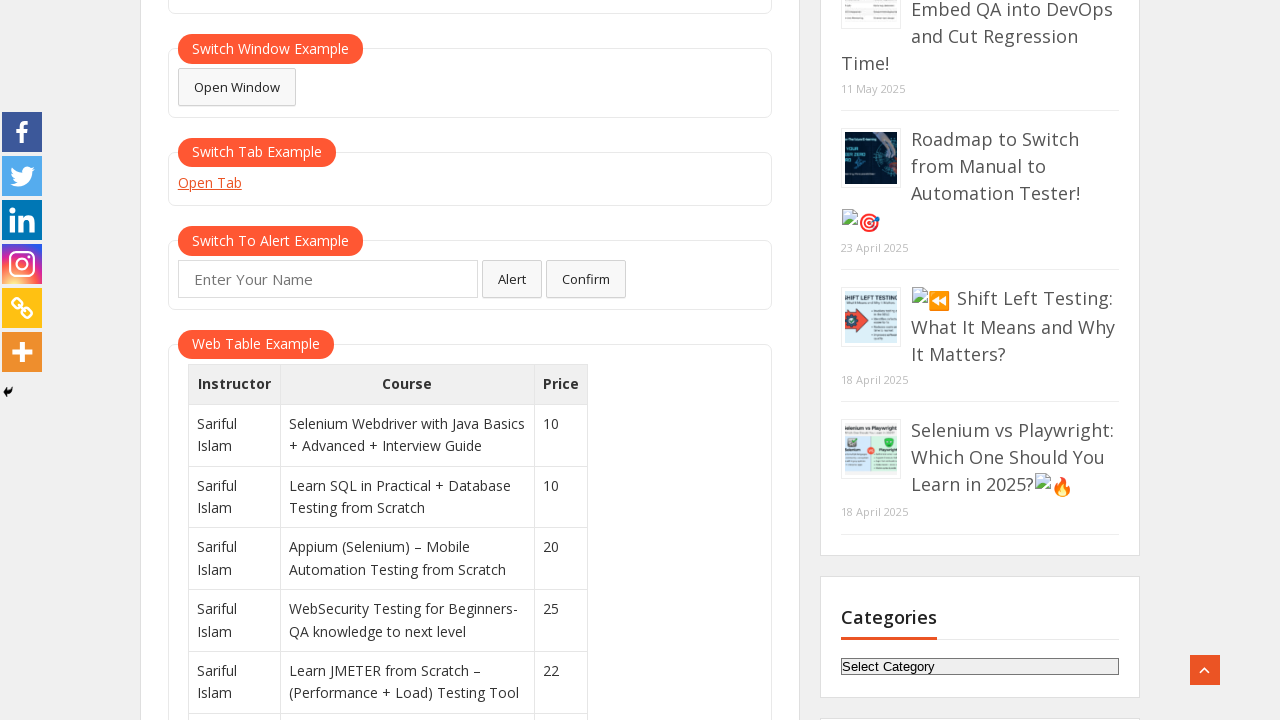